Tests click and hold selection by selecting multiple consecutive items through drag selection

Starting URL: https://automationfc.github.io/jquery-selectable/

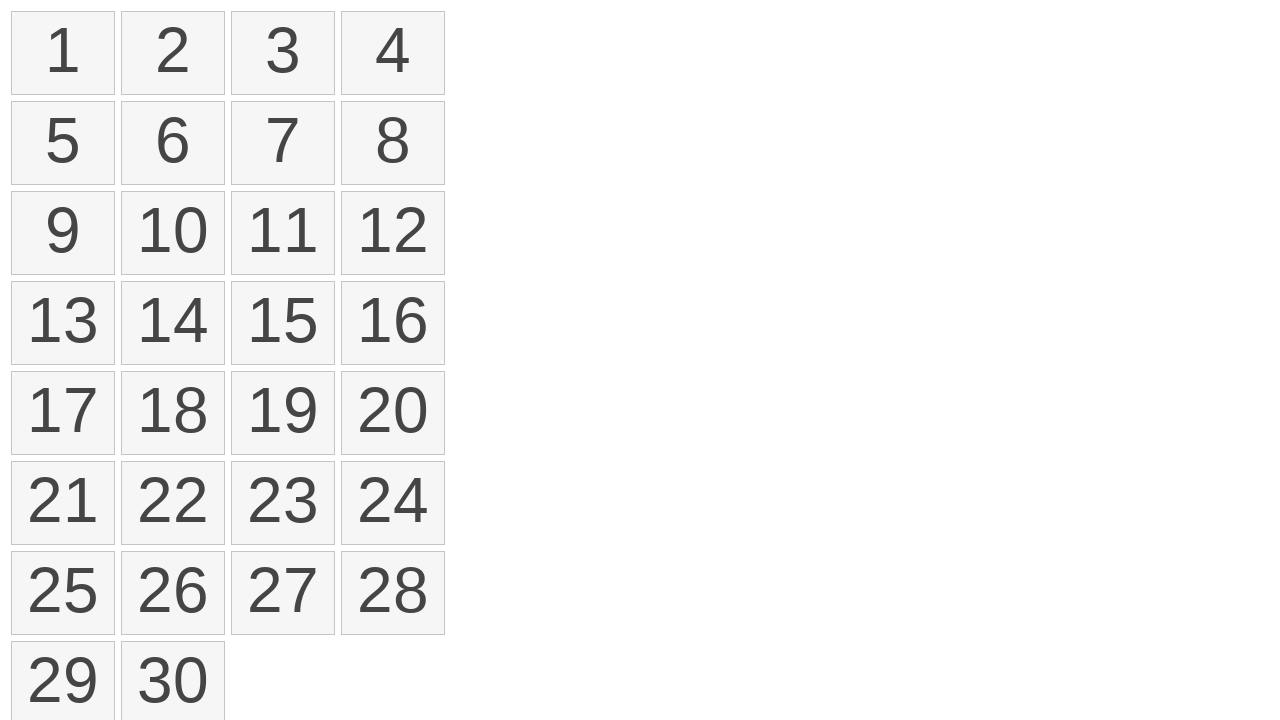

Located all selectable items on the page
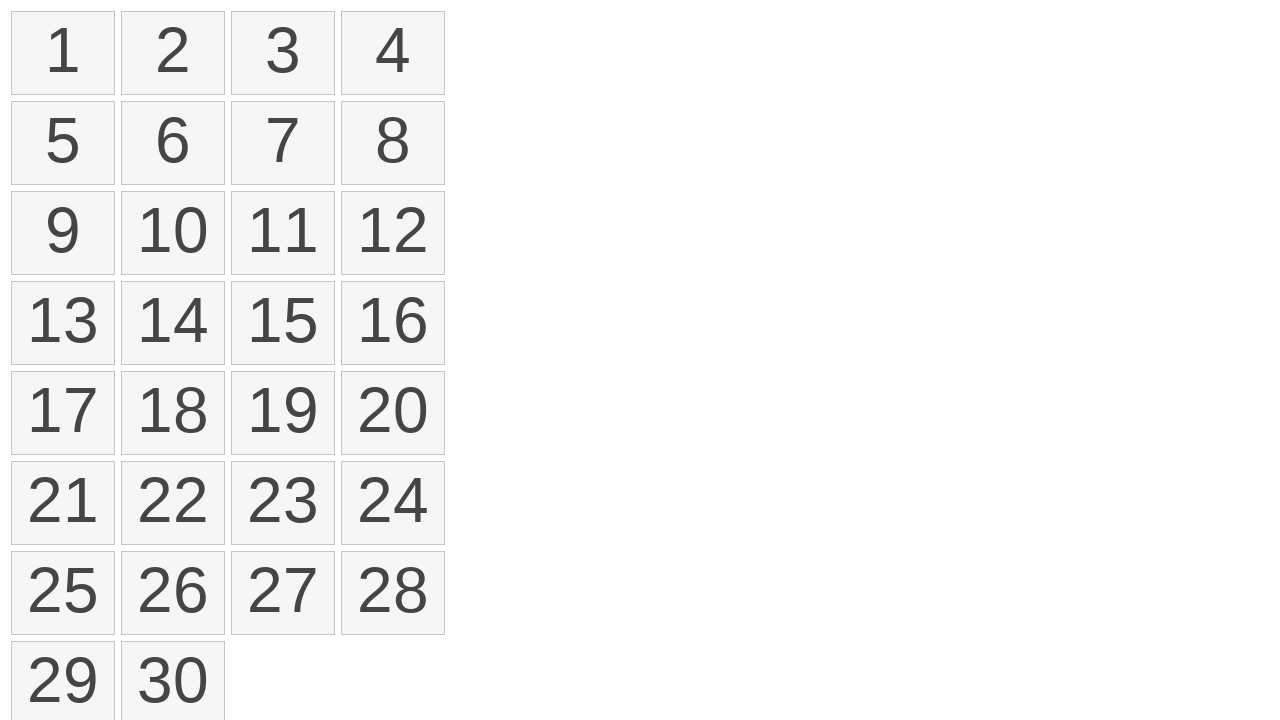

Located first selectable item
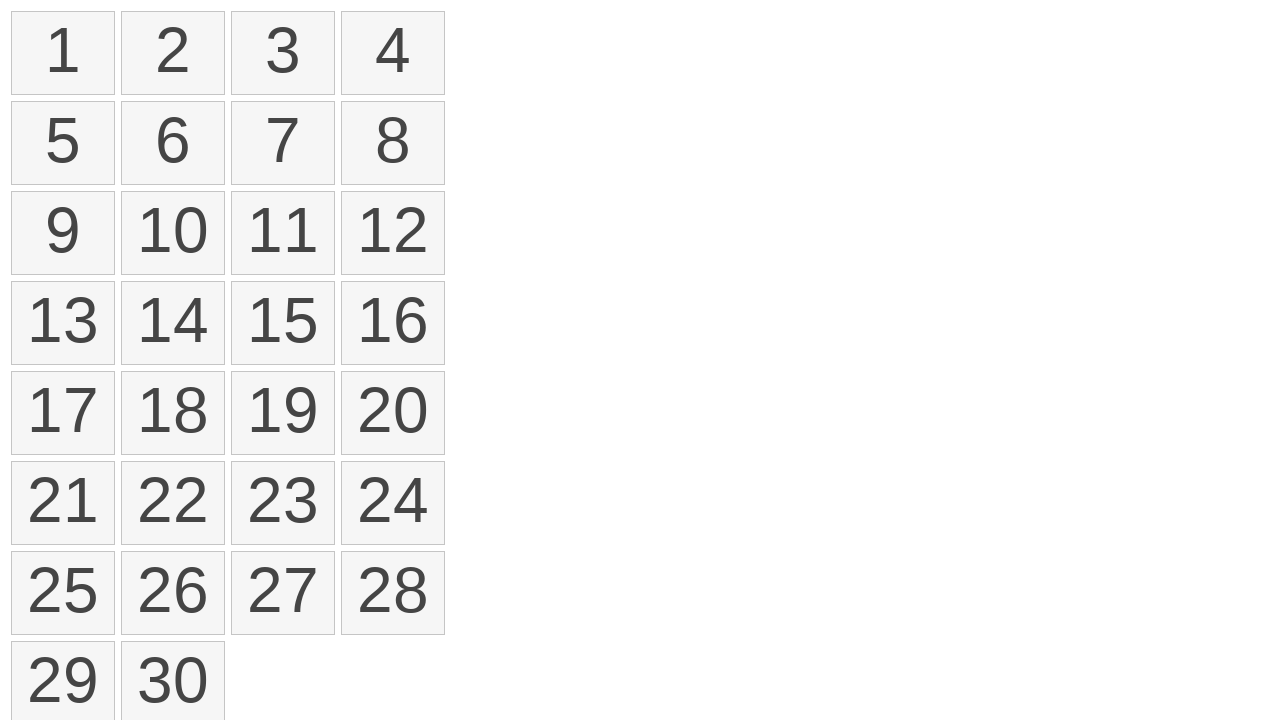

Located fourth selectable item
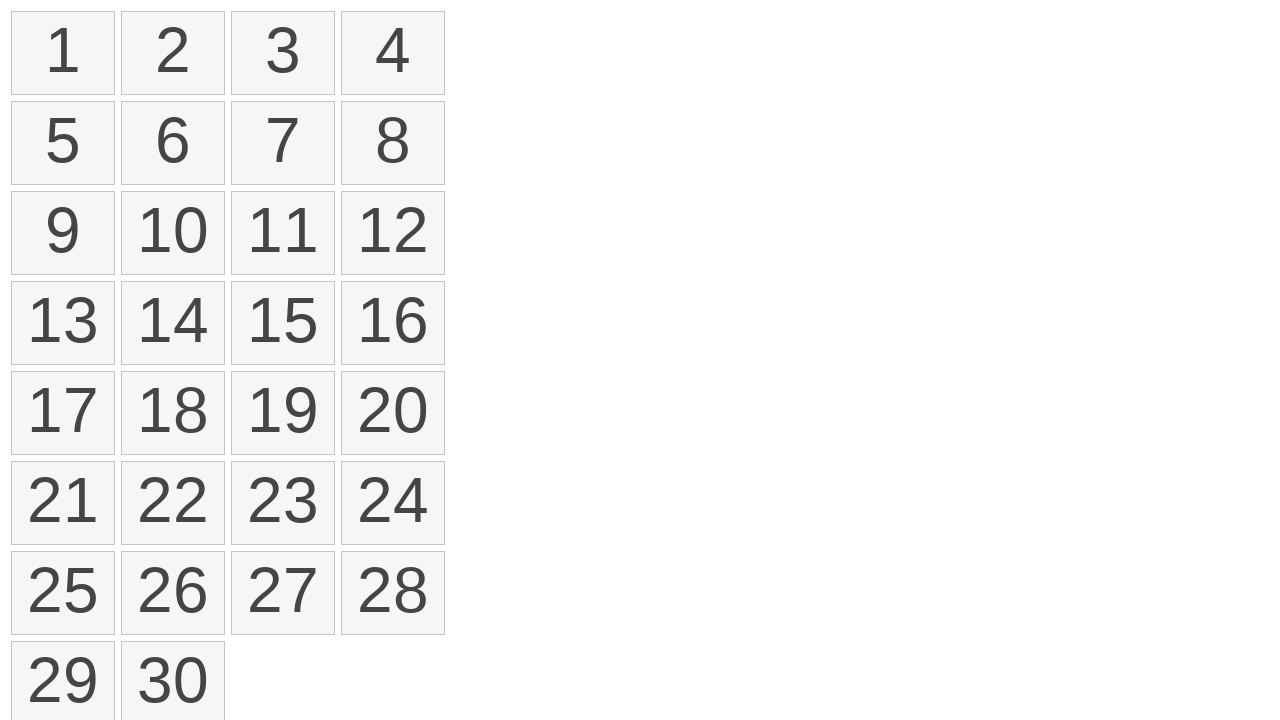

Hovered over first item to start drag selection at (63, 53) on li.ui-state-default.ui-selectee >> nth=0
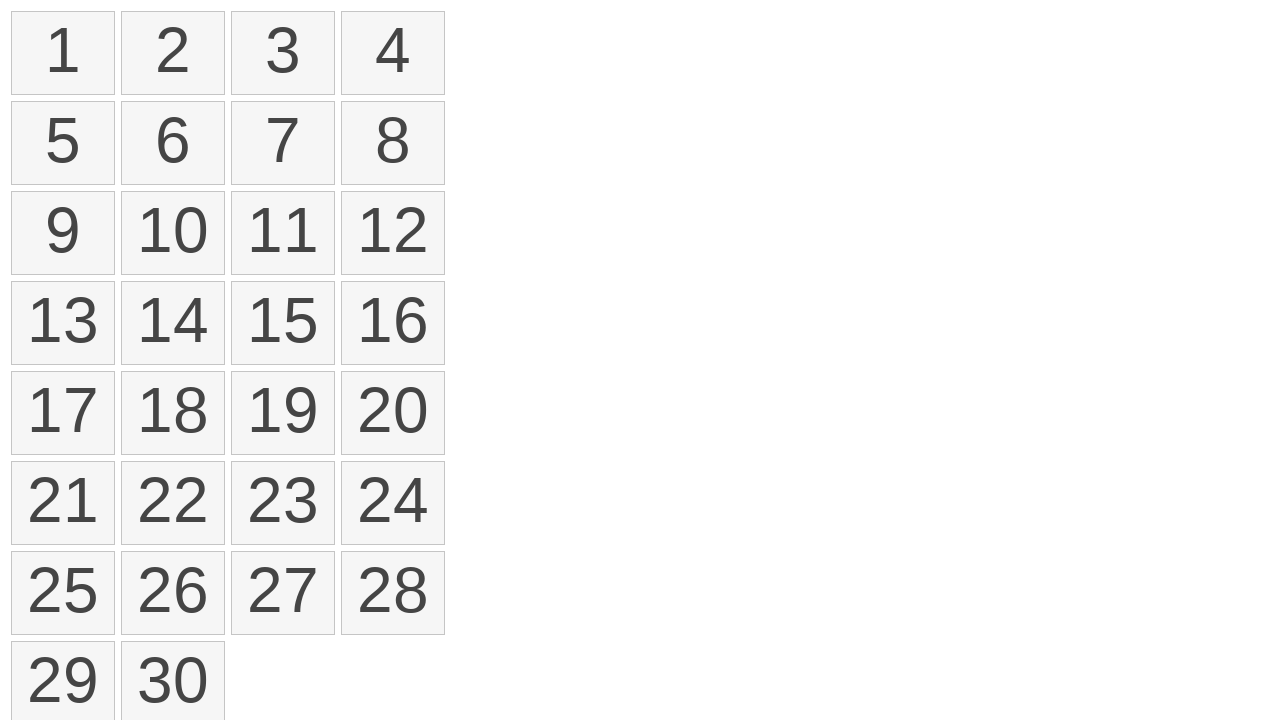

Pressed mouse button down to begin drag selection at (63, 53)
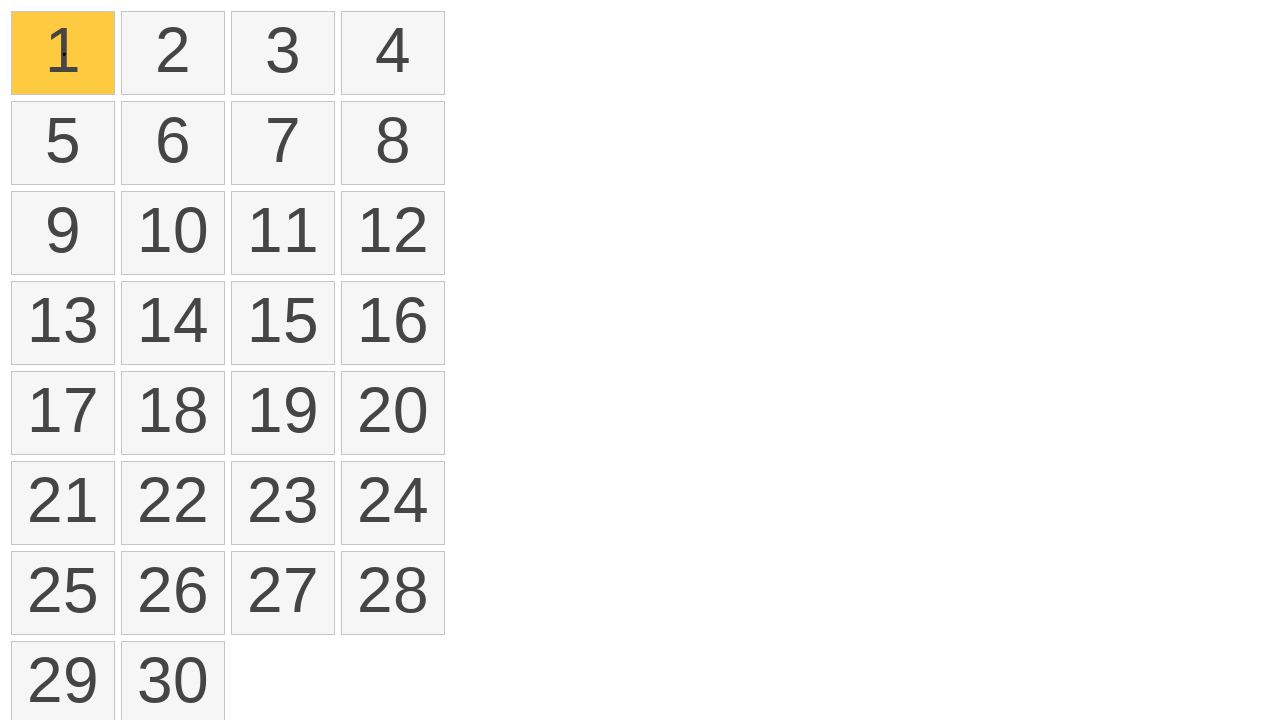

Dragged to fourth item to select range at (393, 53) on li.ui-state-default.ui-selectee >> nth=3
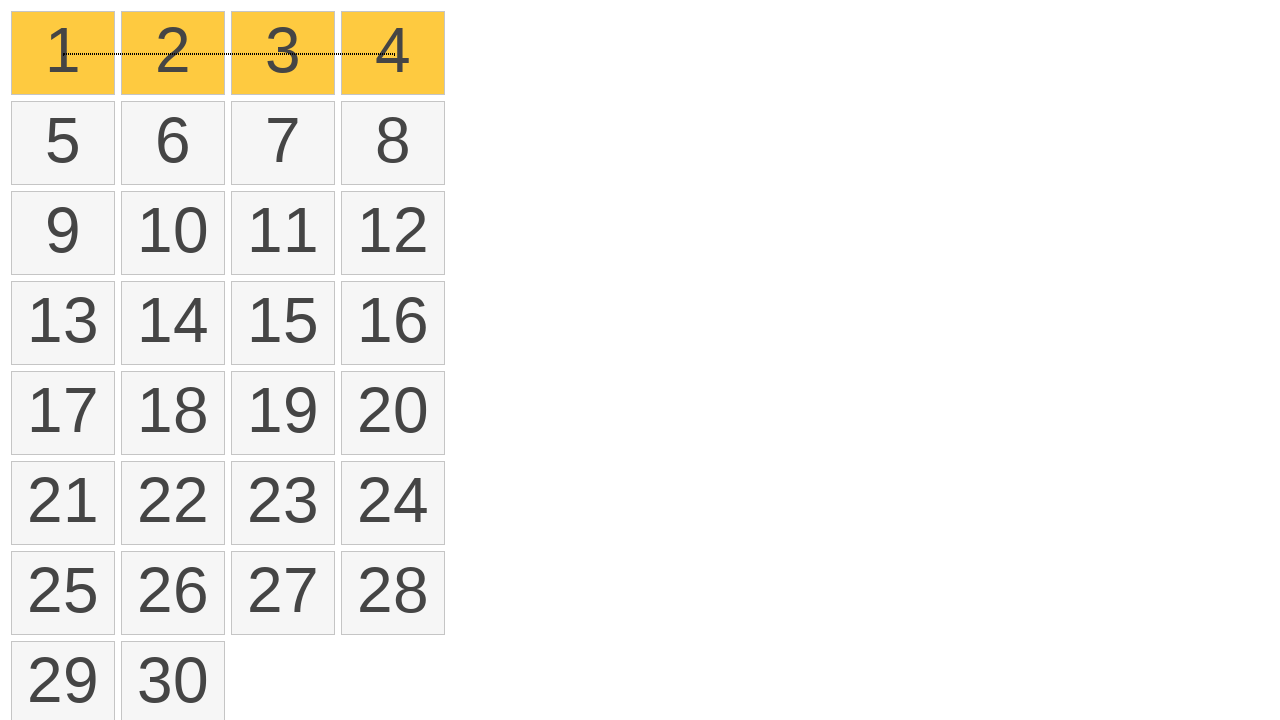

Released mouse button to complete drag selection at (393, 53)
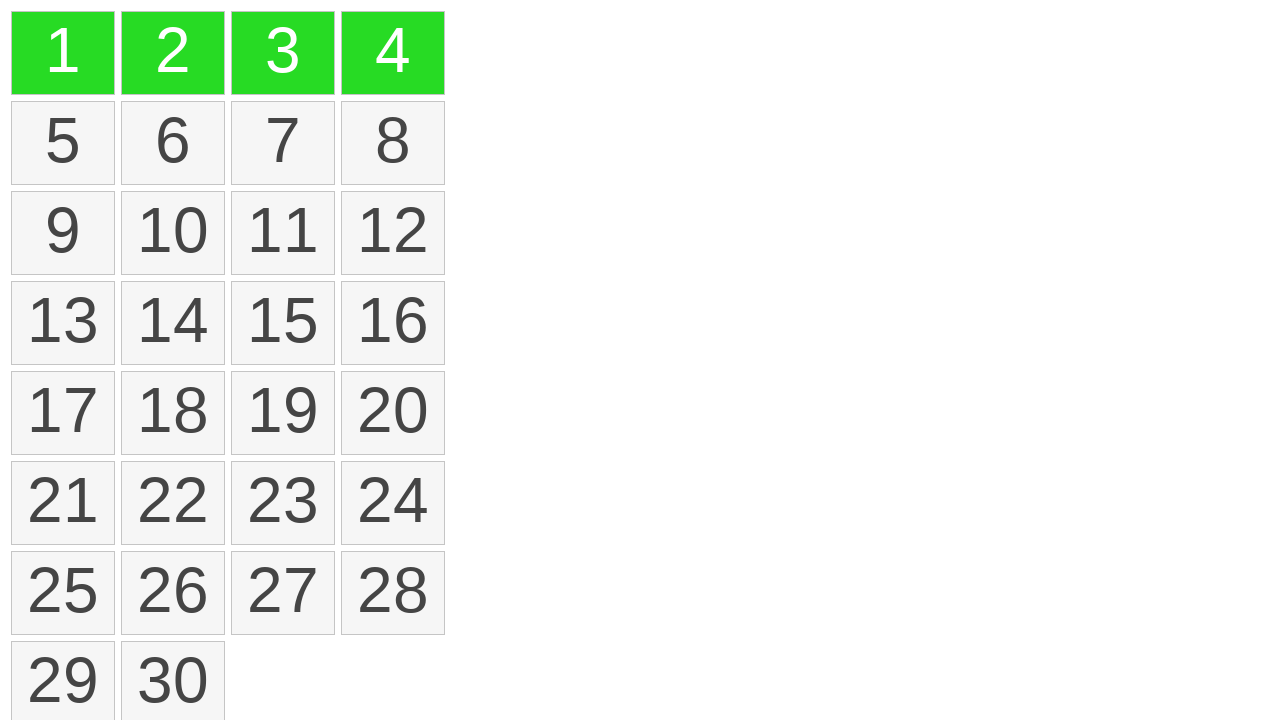

Located all selected items to verify selection
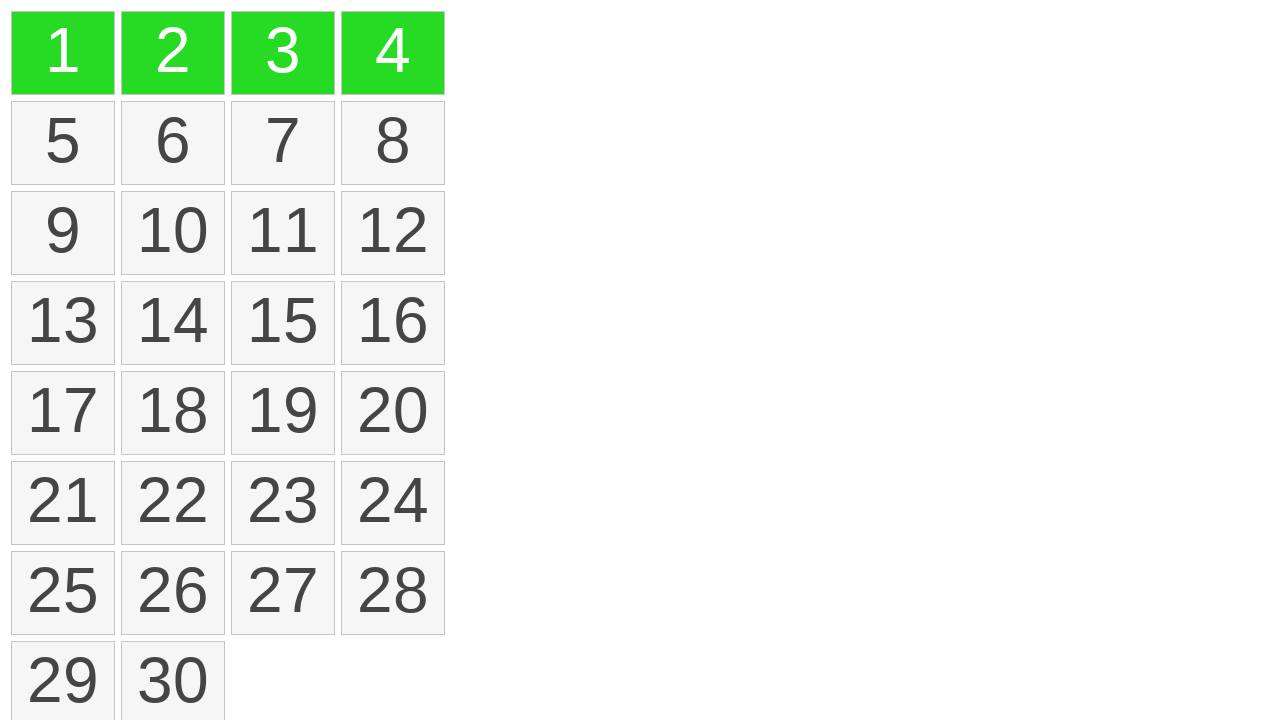

Verified that exactly 4 items are selected through drag selection
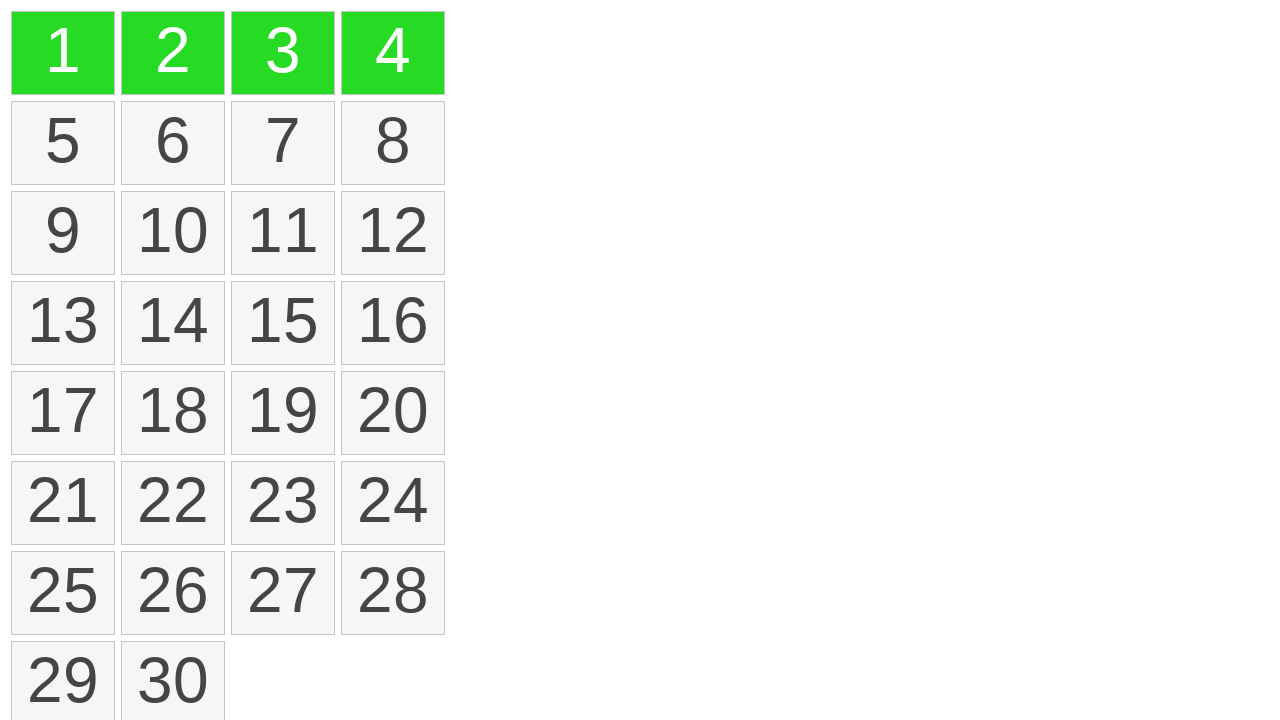

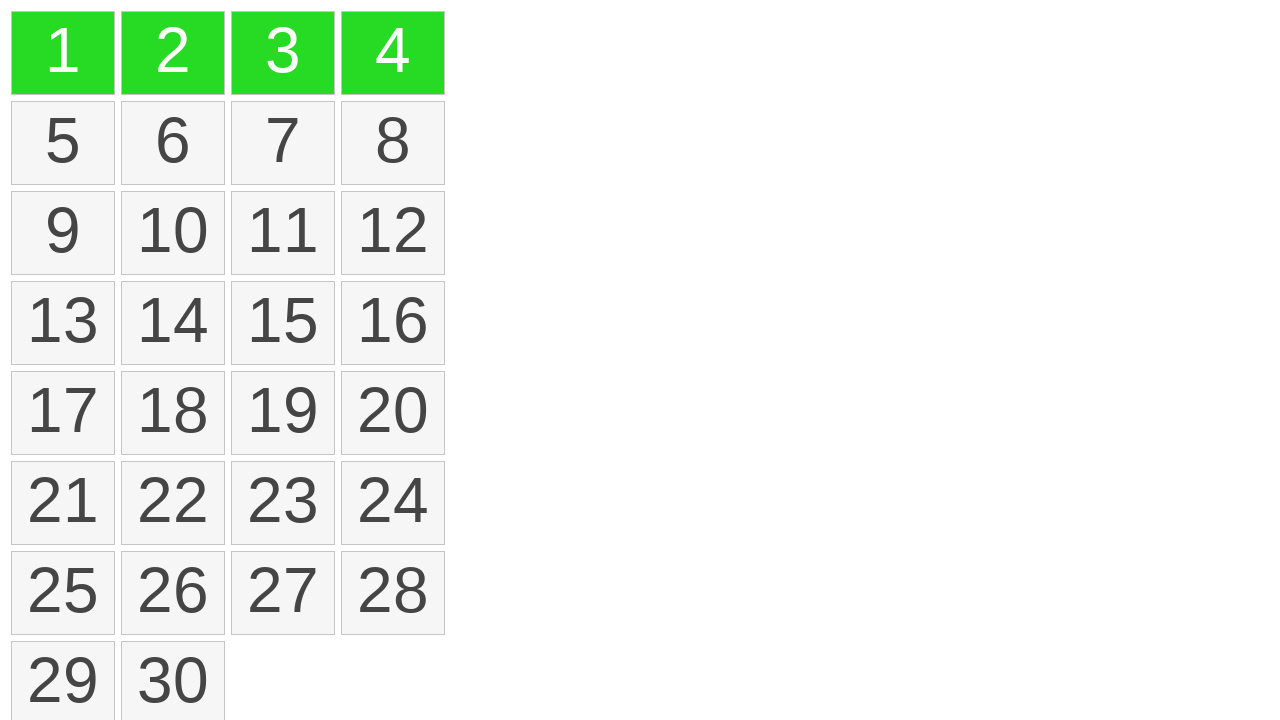